Tests clicking the checkout button and verifying the checkout form page heading

Starting URL: https://webshop-agil-testautomatiserare.netlify.app/

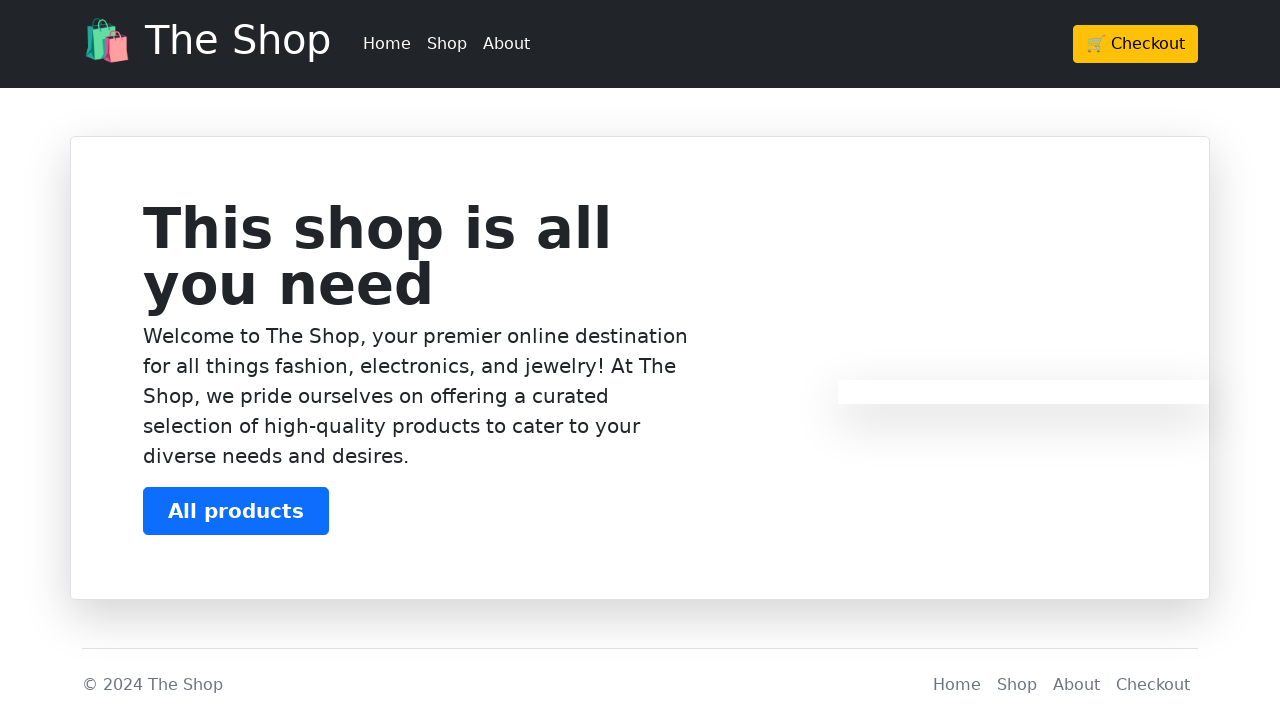

Clicked checkout button in header at (1136, 44) on xpath=/html/body/header/div/div/div/a
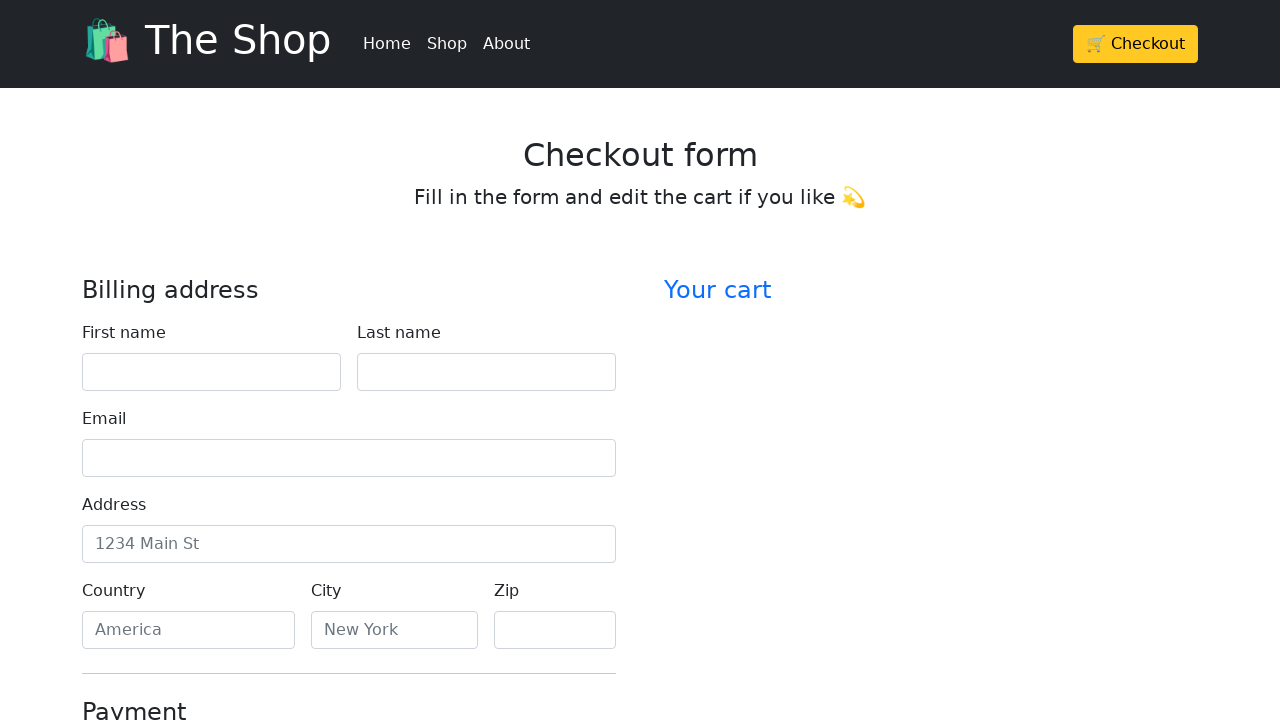

Retrieved checkout page heading text
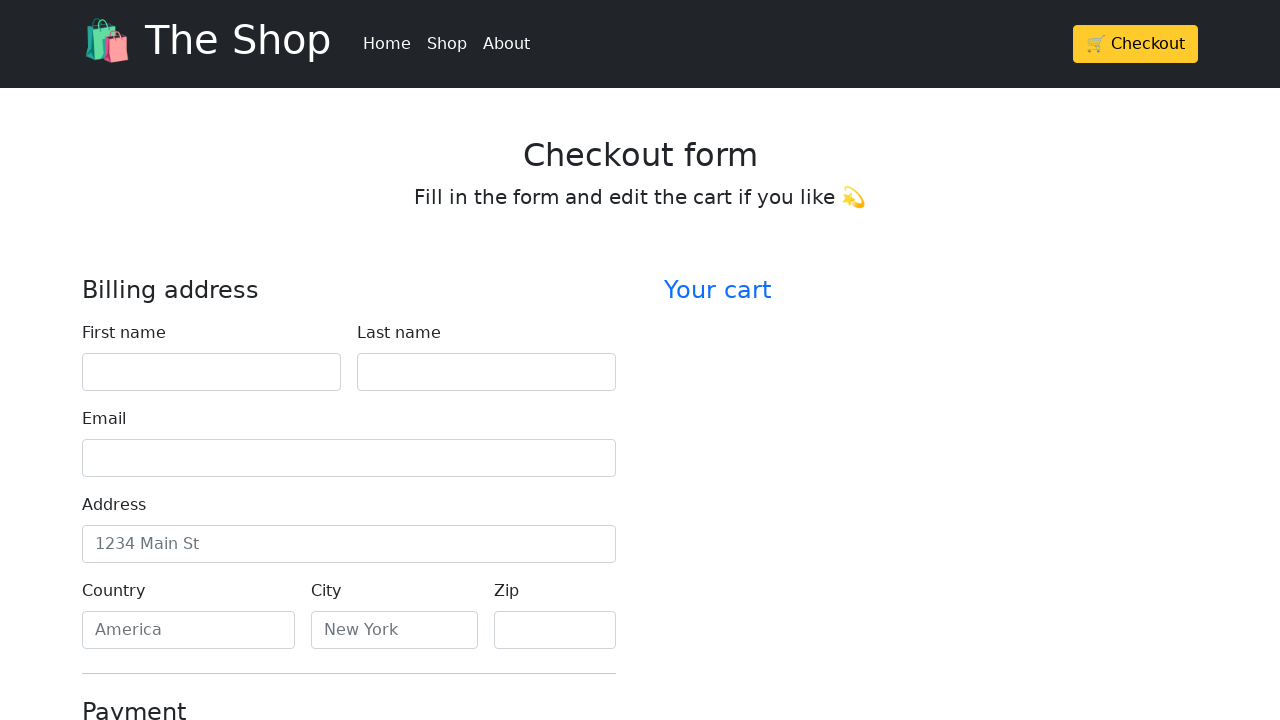

Verified checkout form page heading is 'Checkout form'
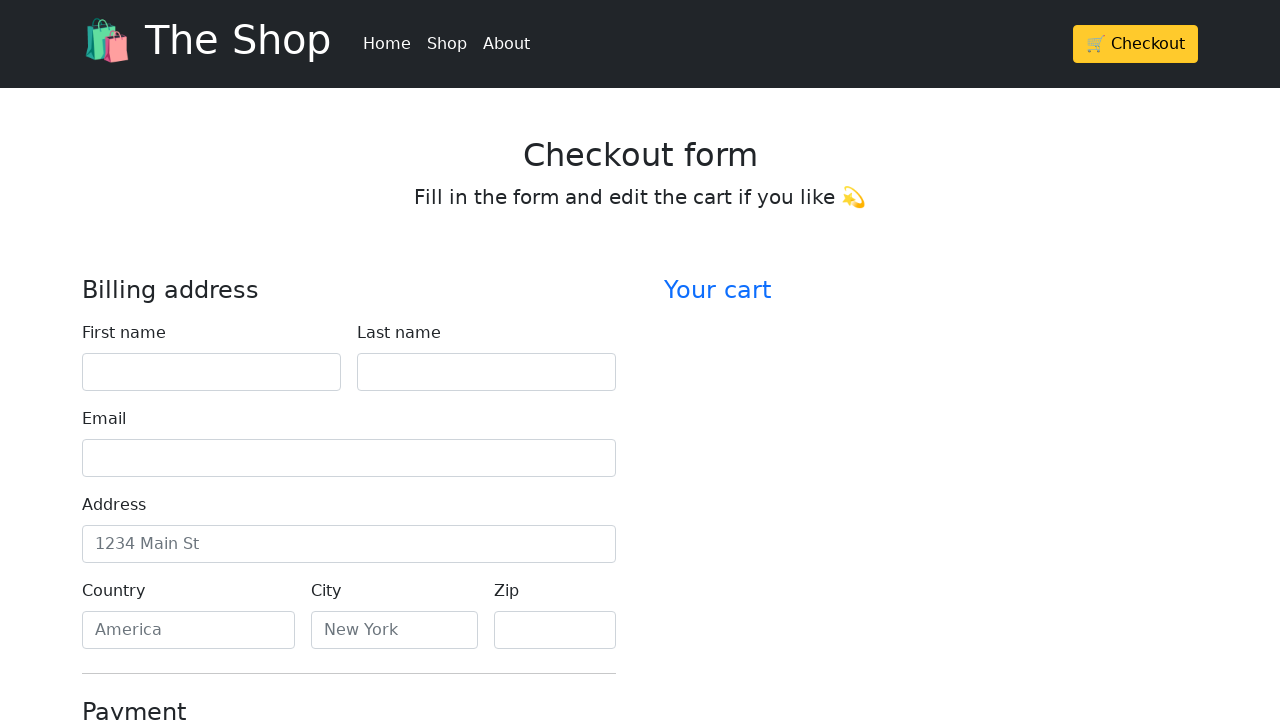

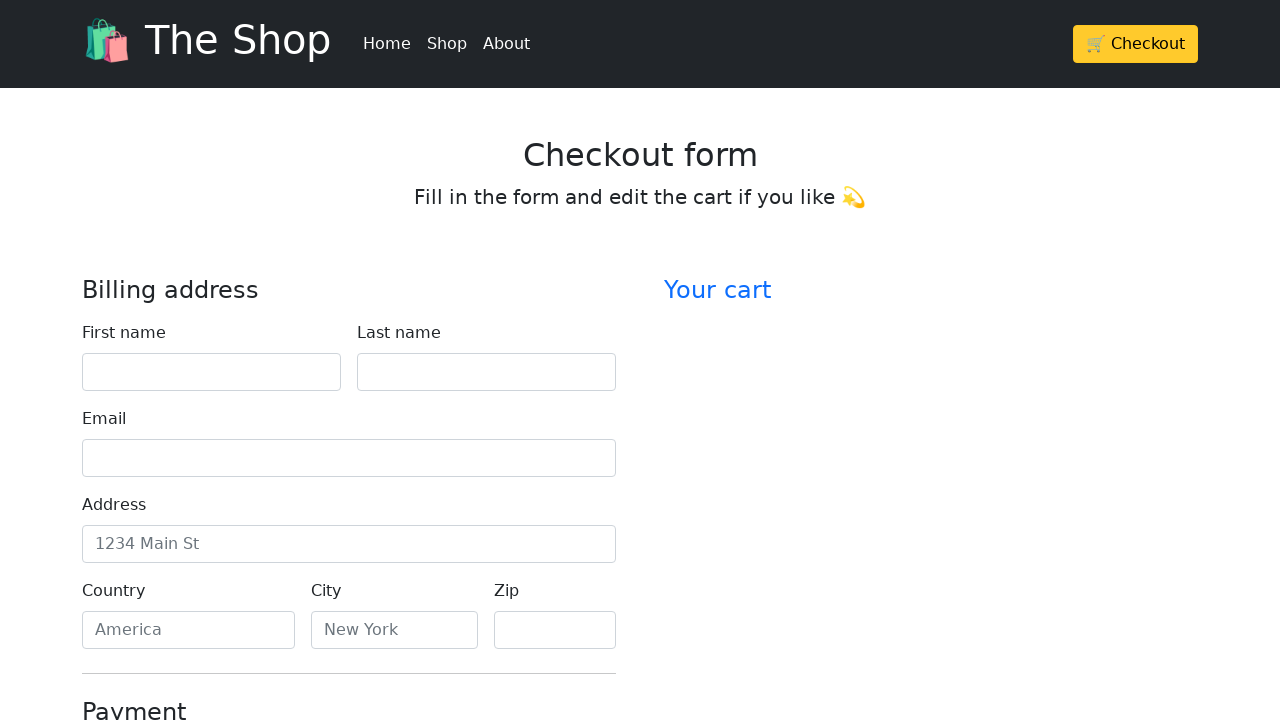